Tests a text input form by entering "get()" into a textarea field and clicking the submit button to verify the answer submission functionality.

Starting URL: https://suninjuly.github.io/text_input_task.html

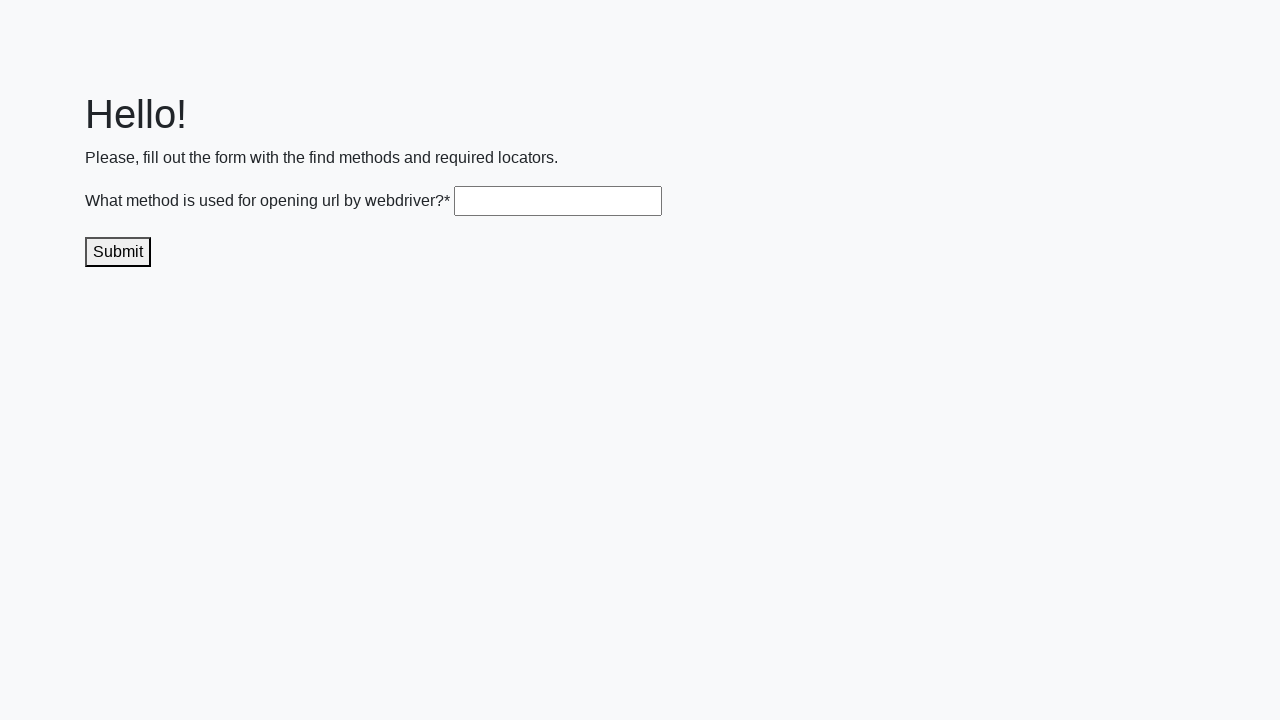

Filled textarea field with 'get()' on .textarea
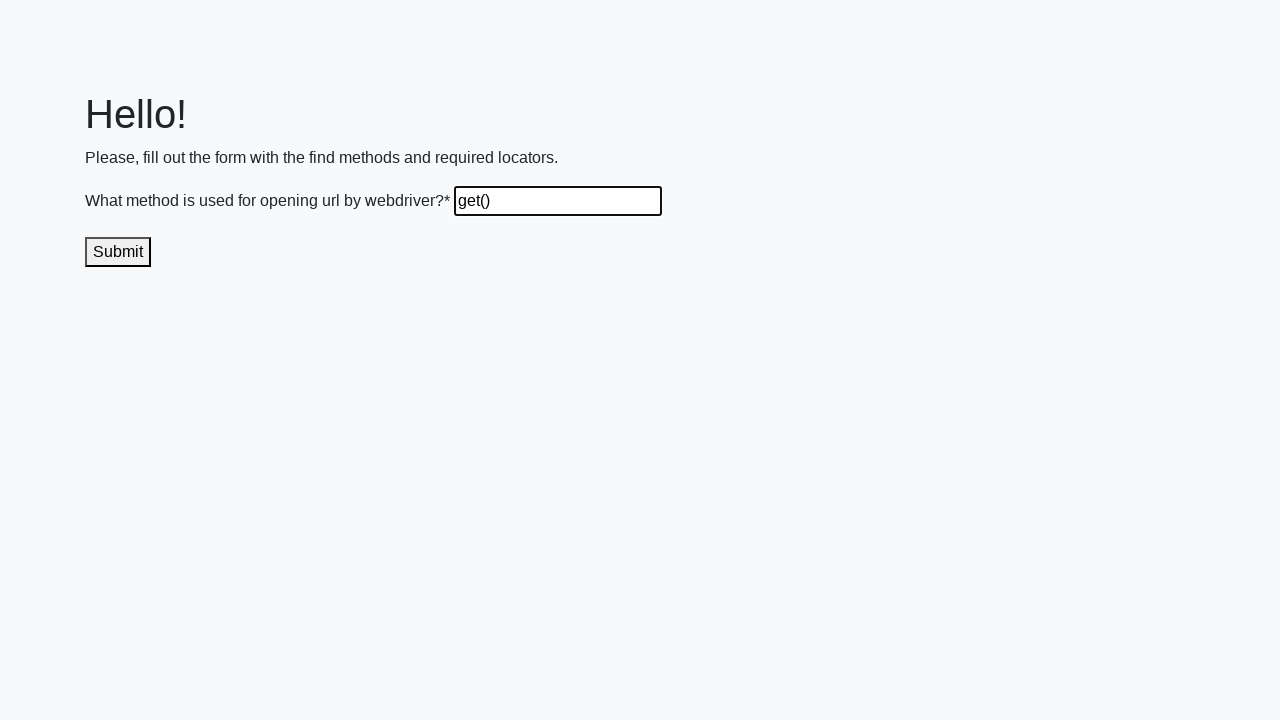

Clicked submit button to submit the answer at (118, 252) on .submit-submission
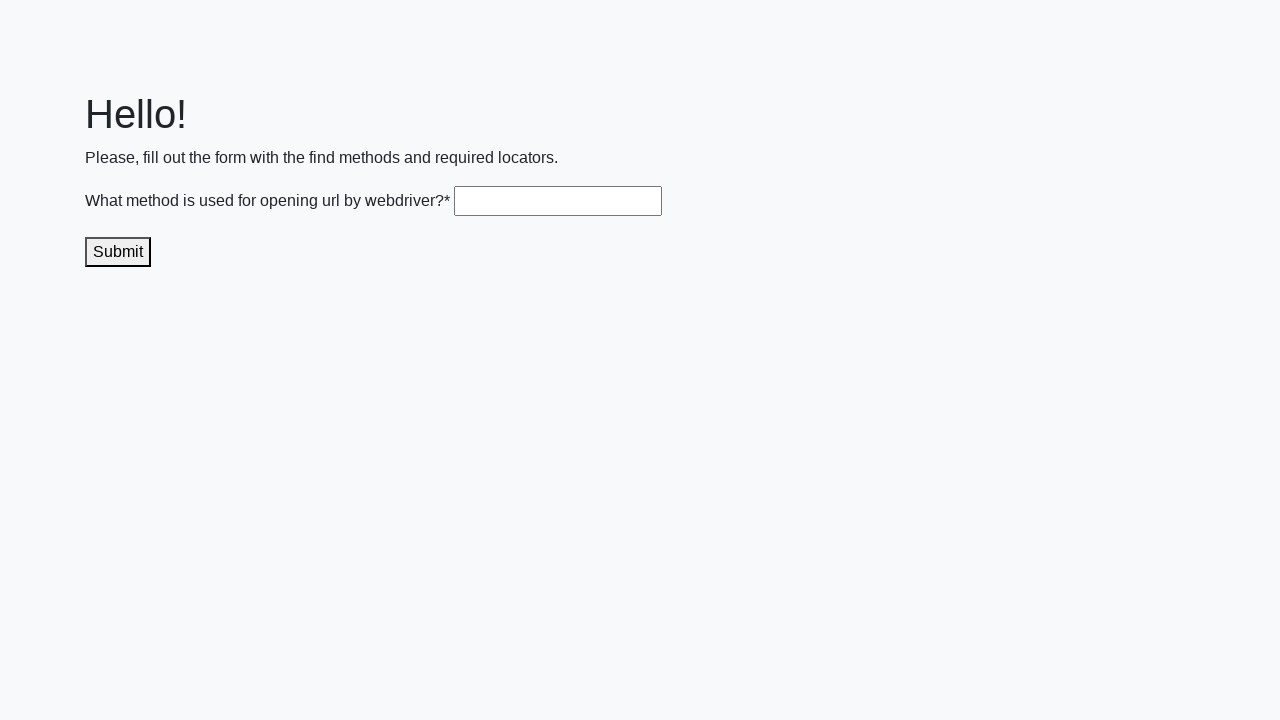

Waited for page to process the submission
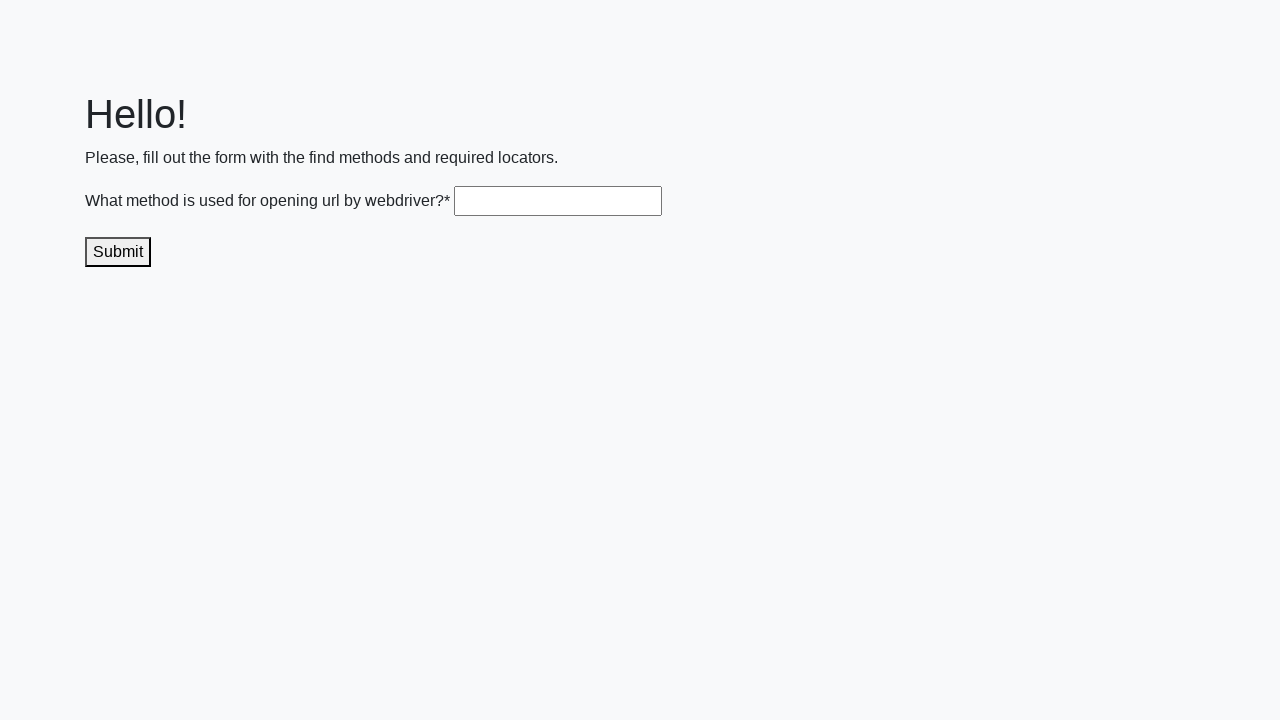

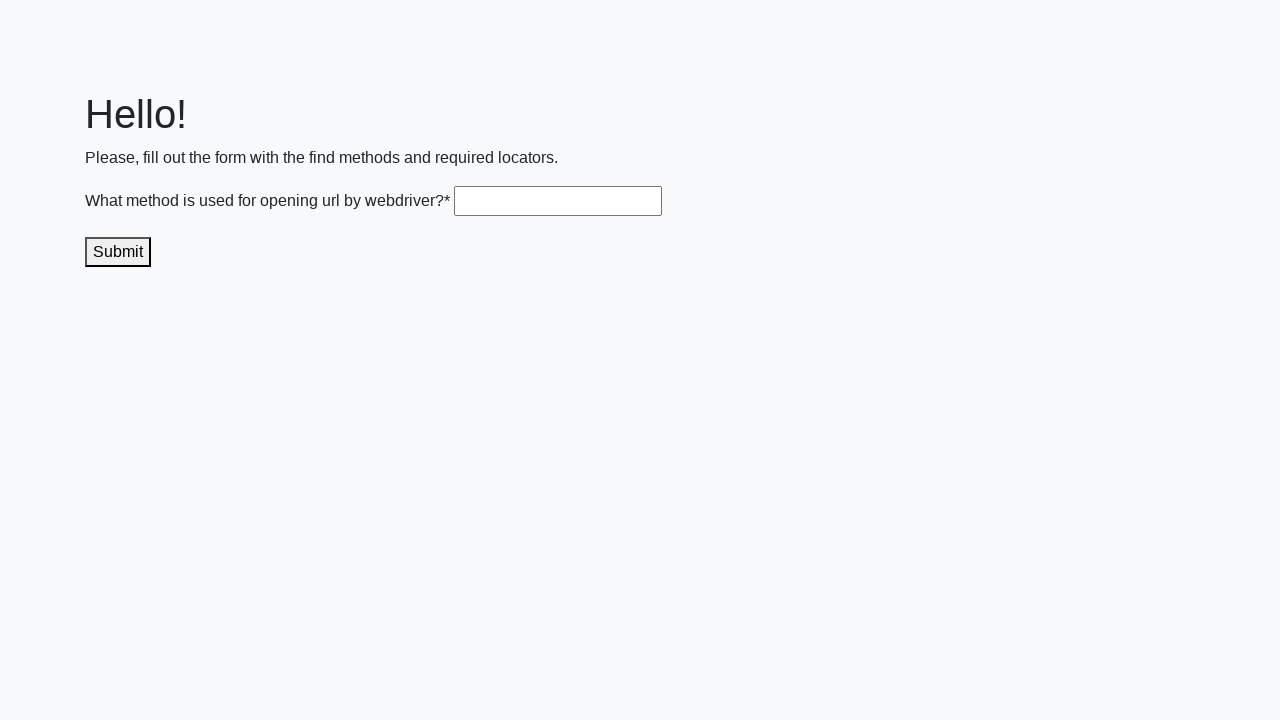